Navigates to a DataTables example page with a scrollable table and verifies the table structure by checking that rows and columns are present, and validates that specific cell data can be accessed.

Starting URL: https://datatables.net/examples/basic_init/scroll_y.html

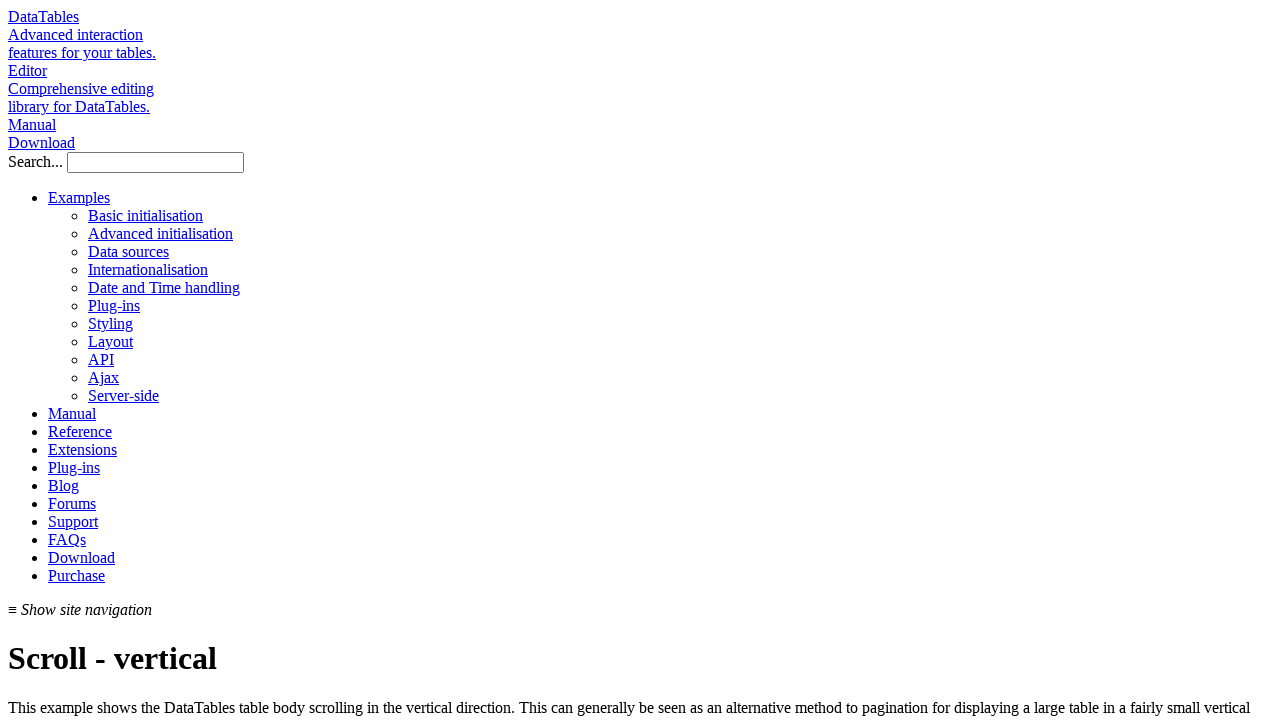

DataTables example page table element loaded
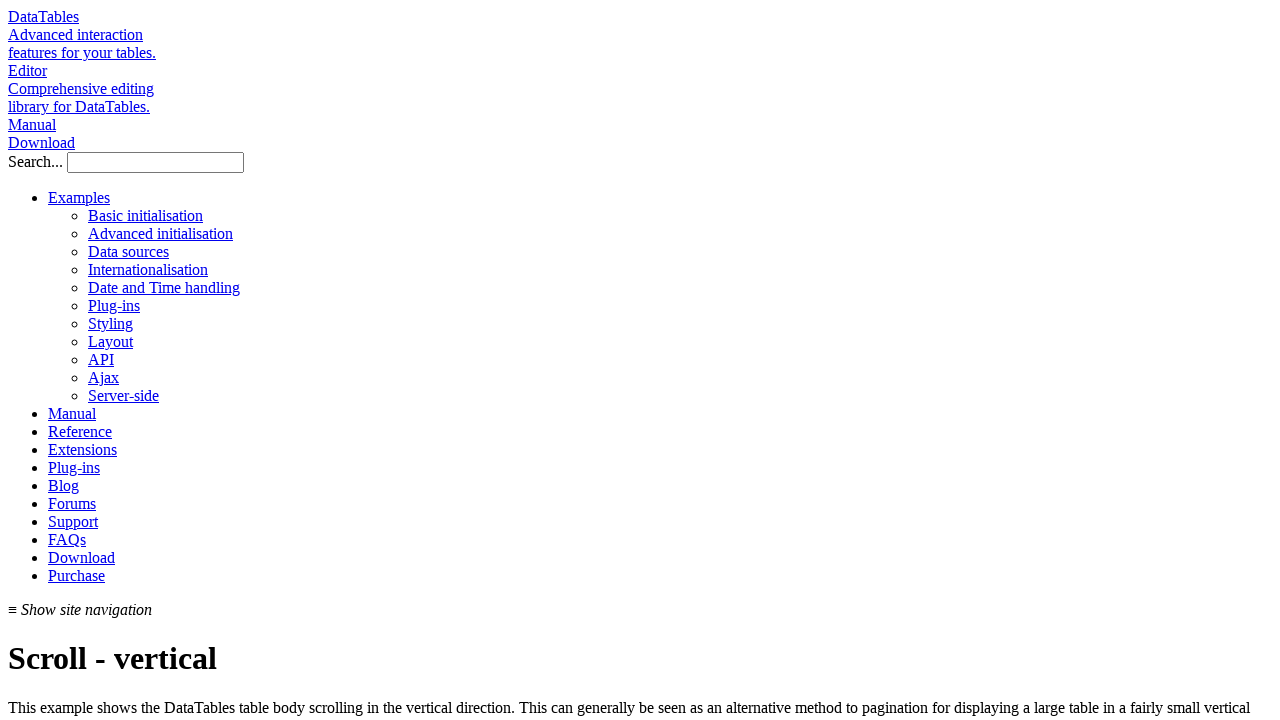

Table headers are present and visible
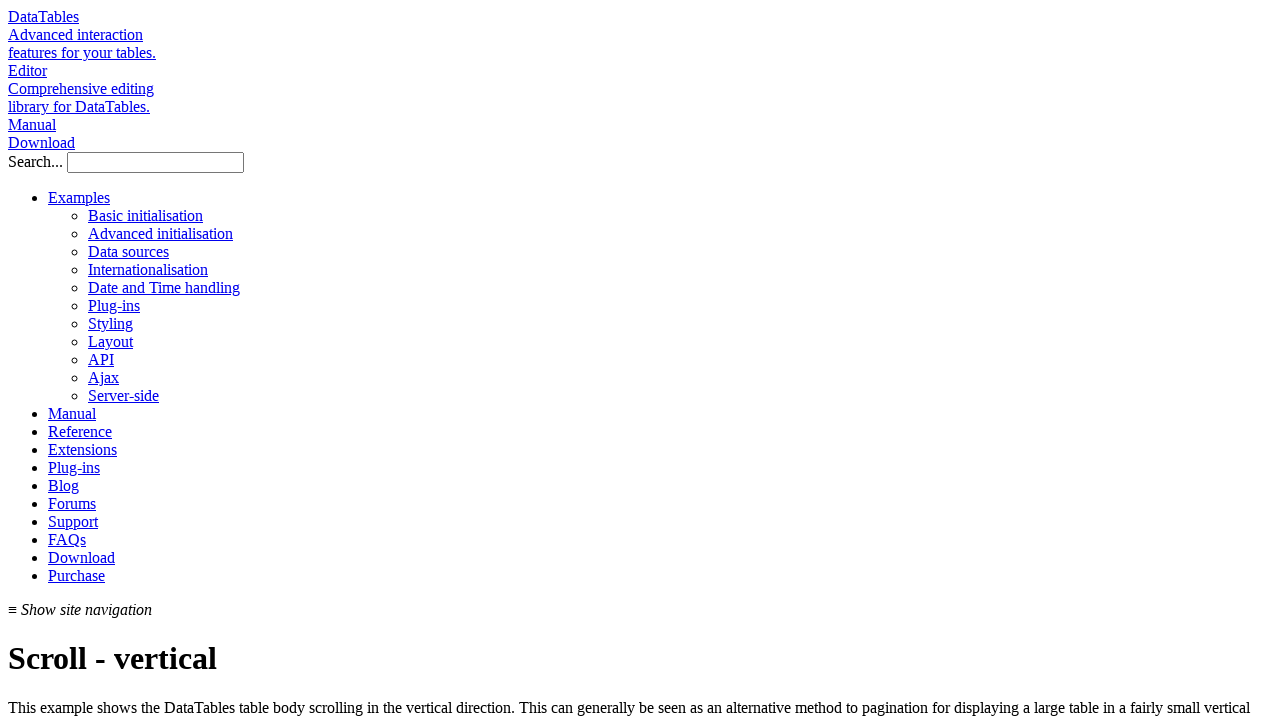

Table body rows are present and visible
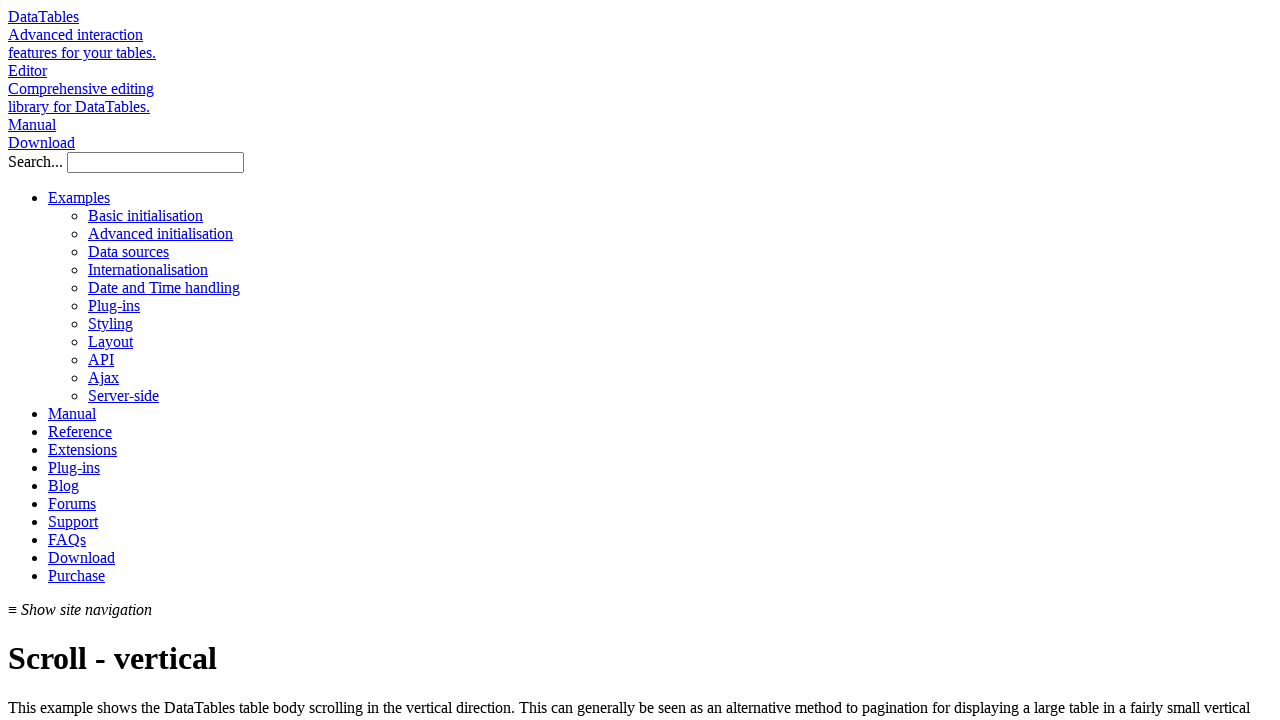

First row first column cell is accessible
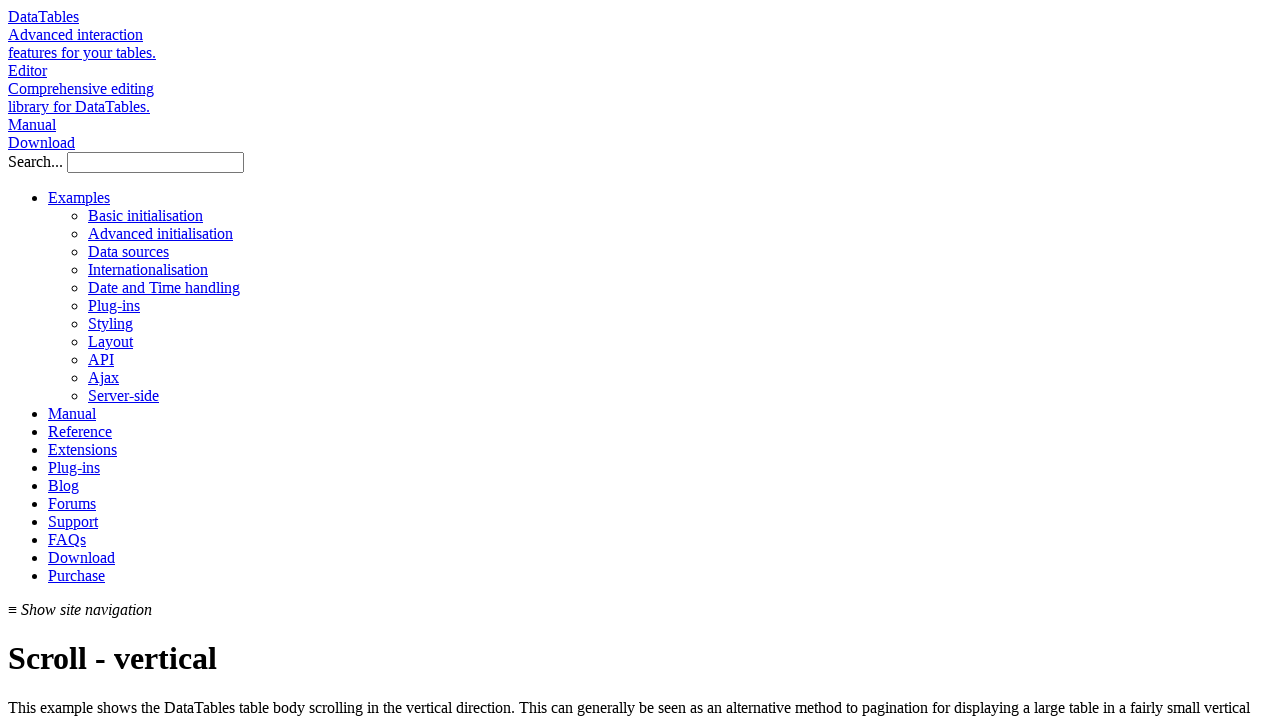

Clicked on first row first column to verify table interactivity at (72, 361) on xpath=//table[@id='example']/tbody/tr[1]/td[1]
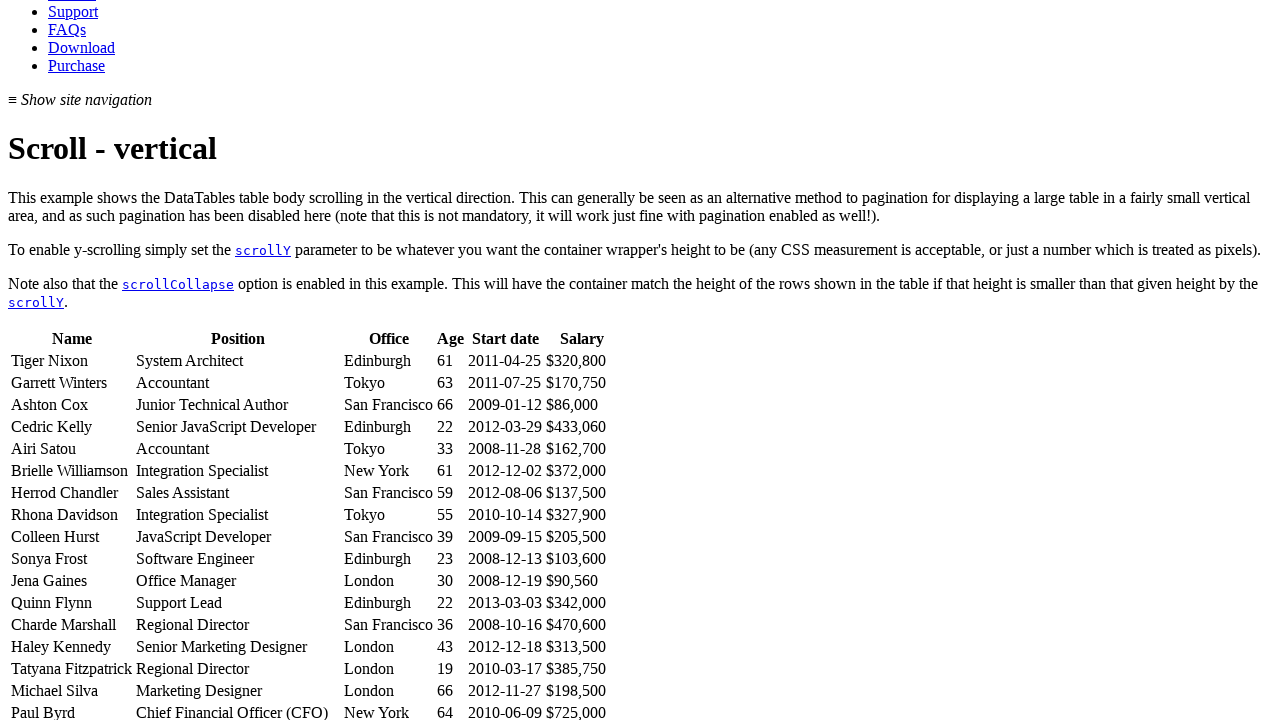

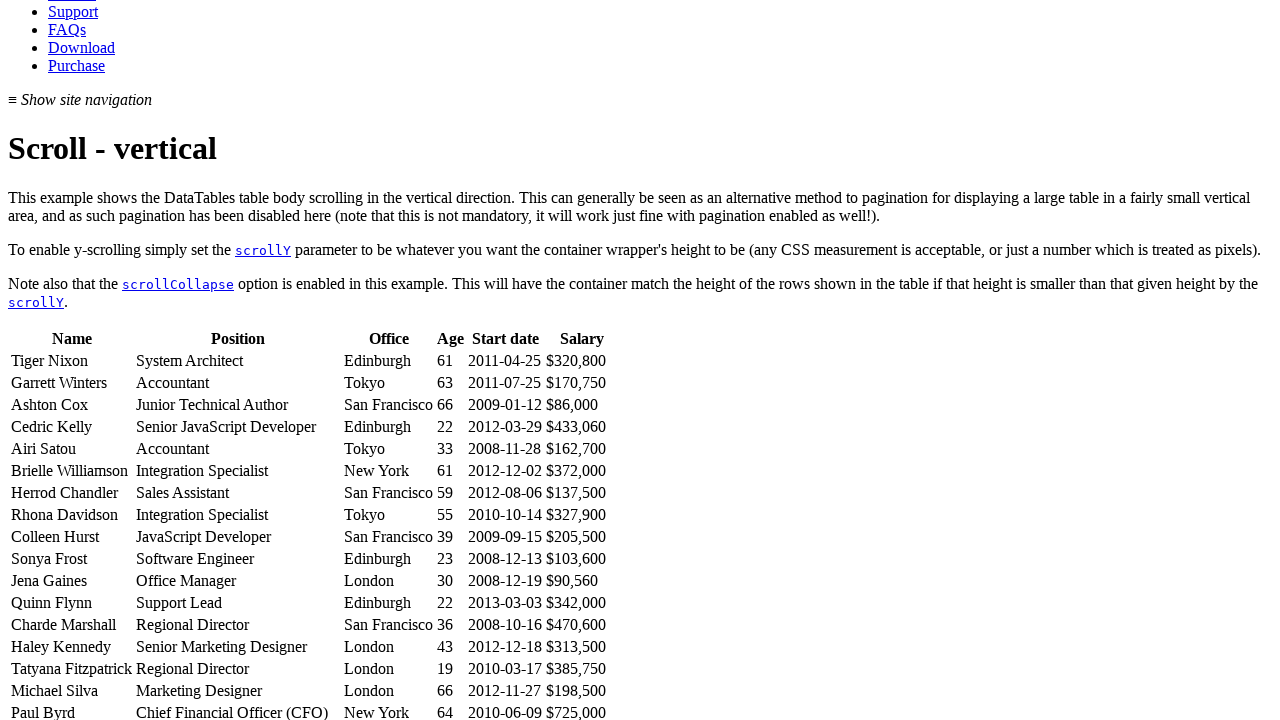